Tests JavaScript alert/prompt/confirm dialog interactions by clicking a demo button, entering text into a prompt, and accepting alerts

Starting URL: https://javascript.info/alert-prompt-confirm

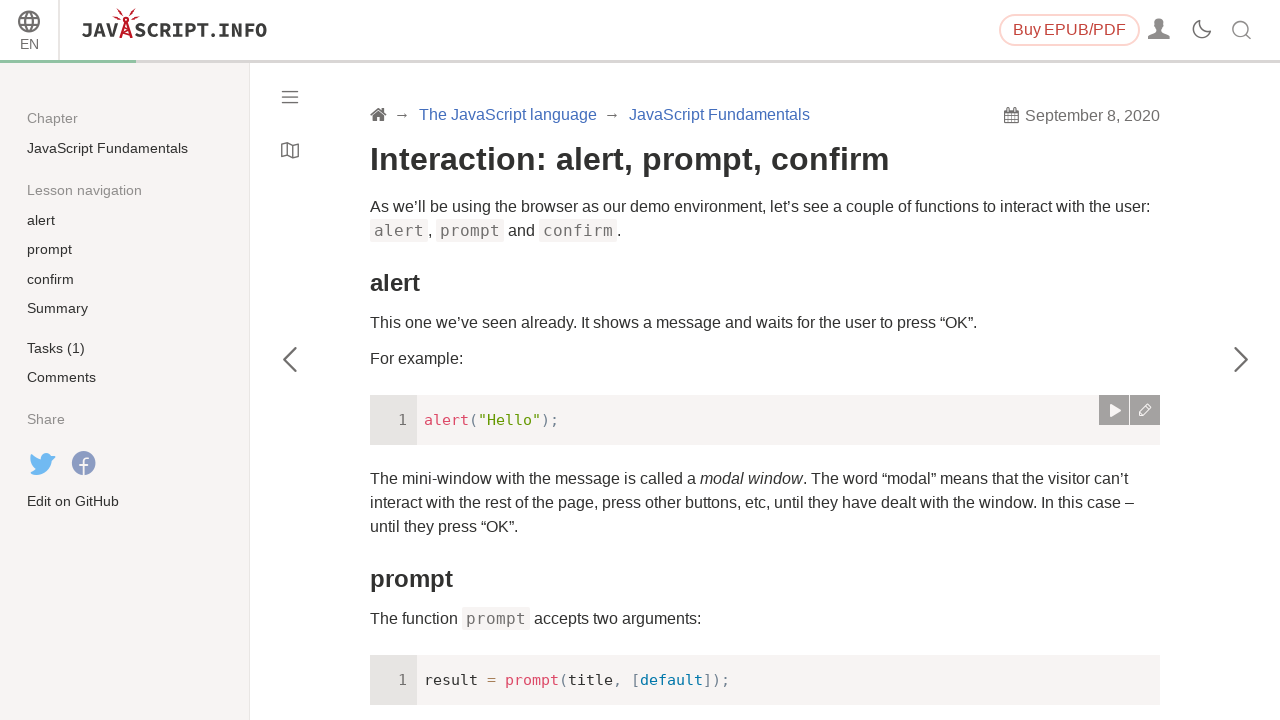

Clicked 'Run the demo' link to trigger alert sequence at (420, 361) on xpath=//a[text()='Run the demo']
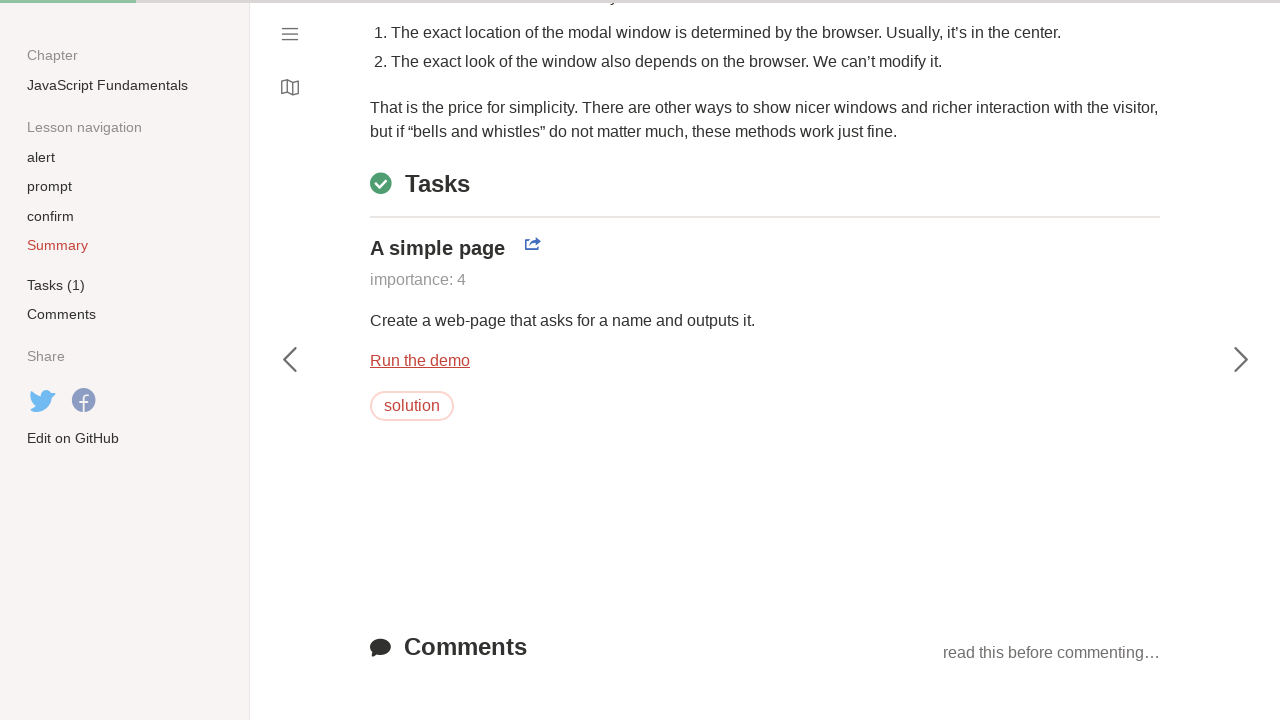

Set up dialog handler to accept prompts with 'chandana' and accept alerts/confirms
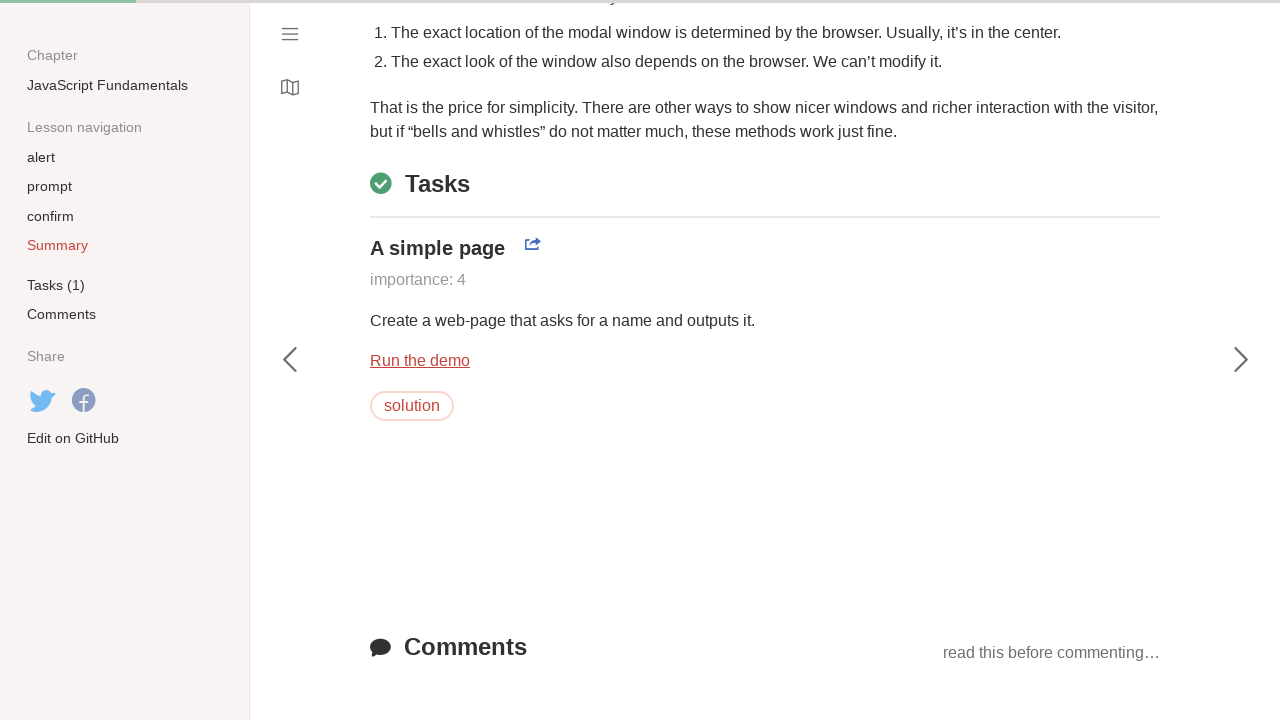

Waited for dialogs to be processed
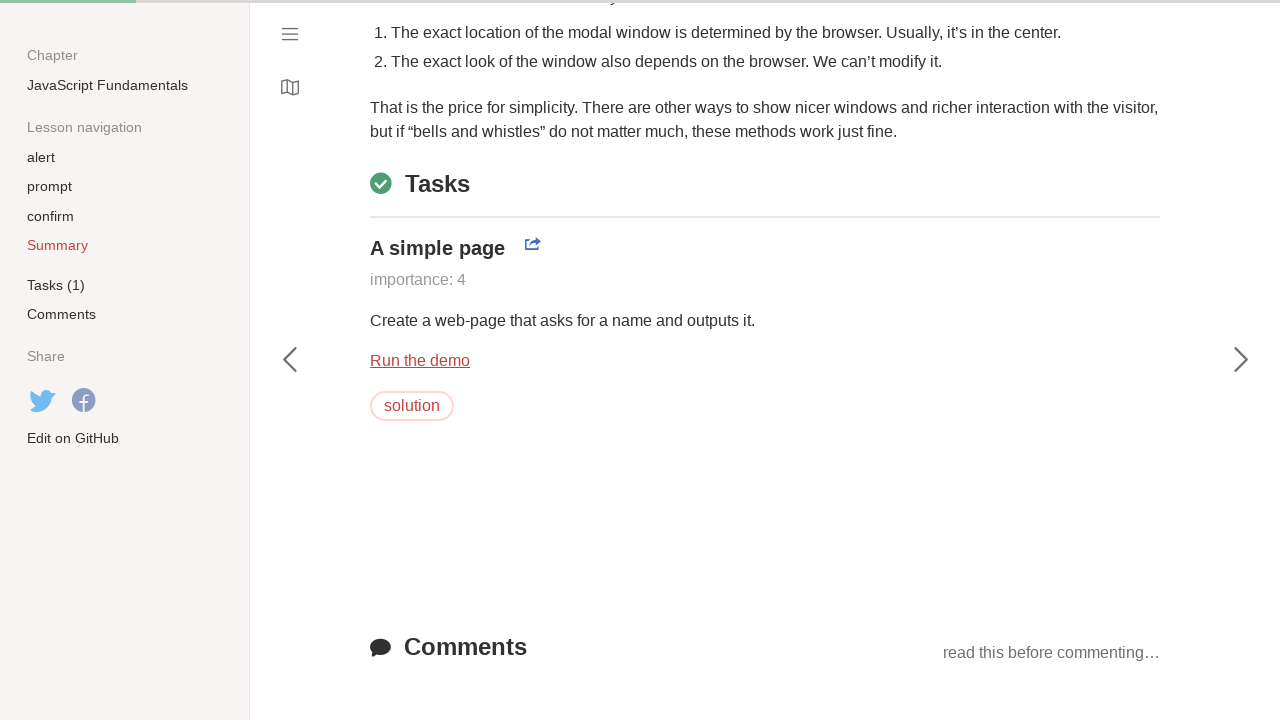

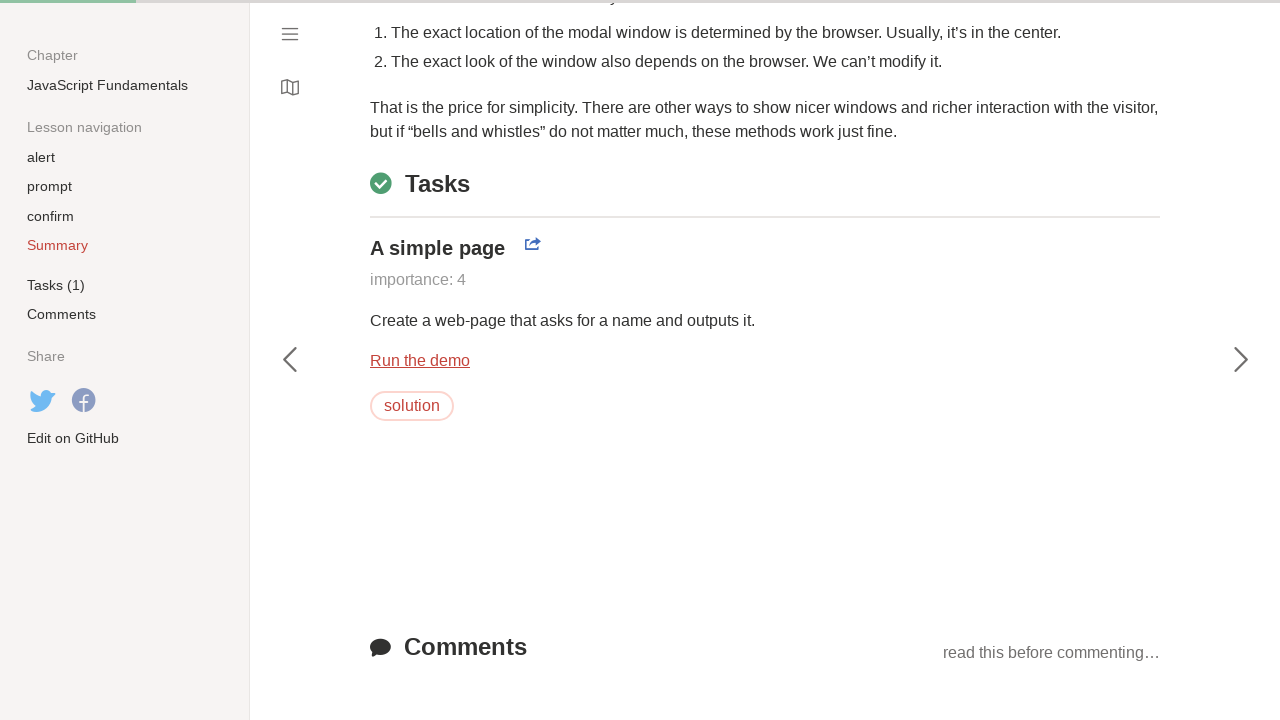